Tests floating menu page by scrolling down and verifying the menu remains visible

Starting URL: https://the-internet.herokuapp.com/

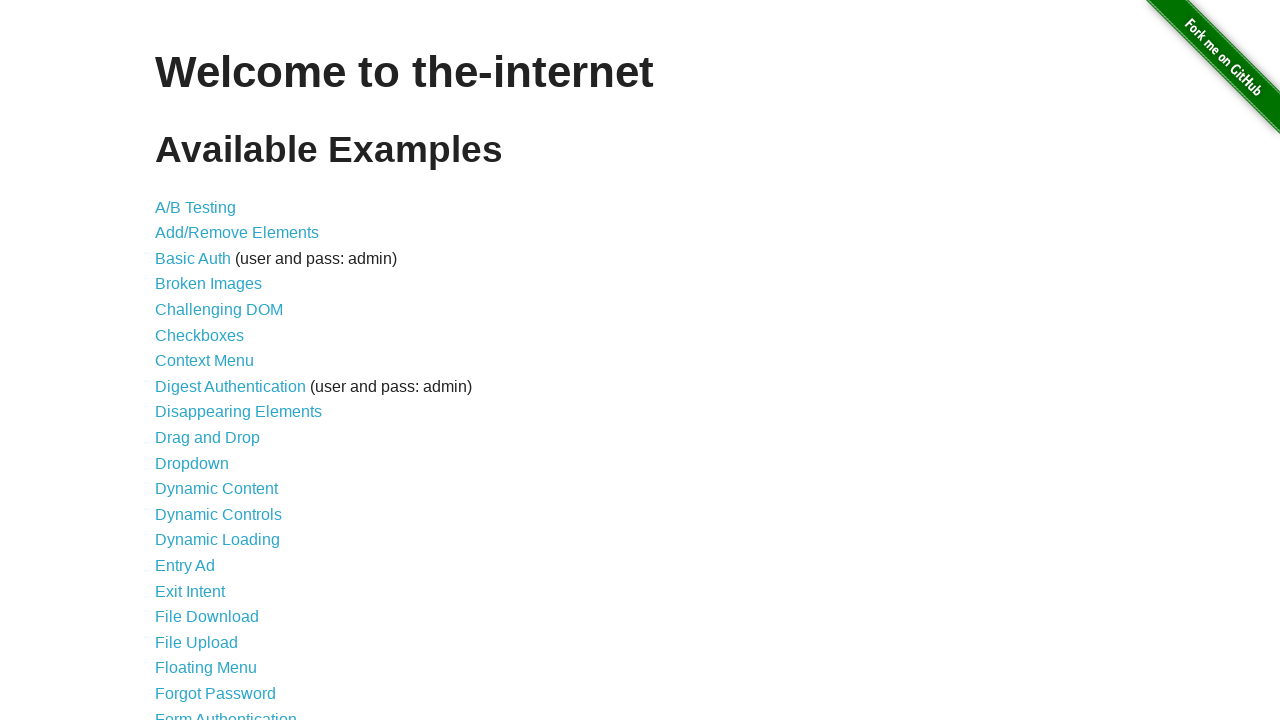

Waited for floating menu link to be available
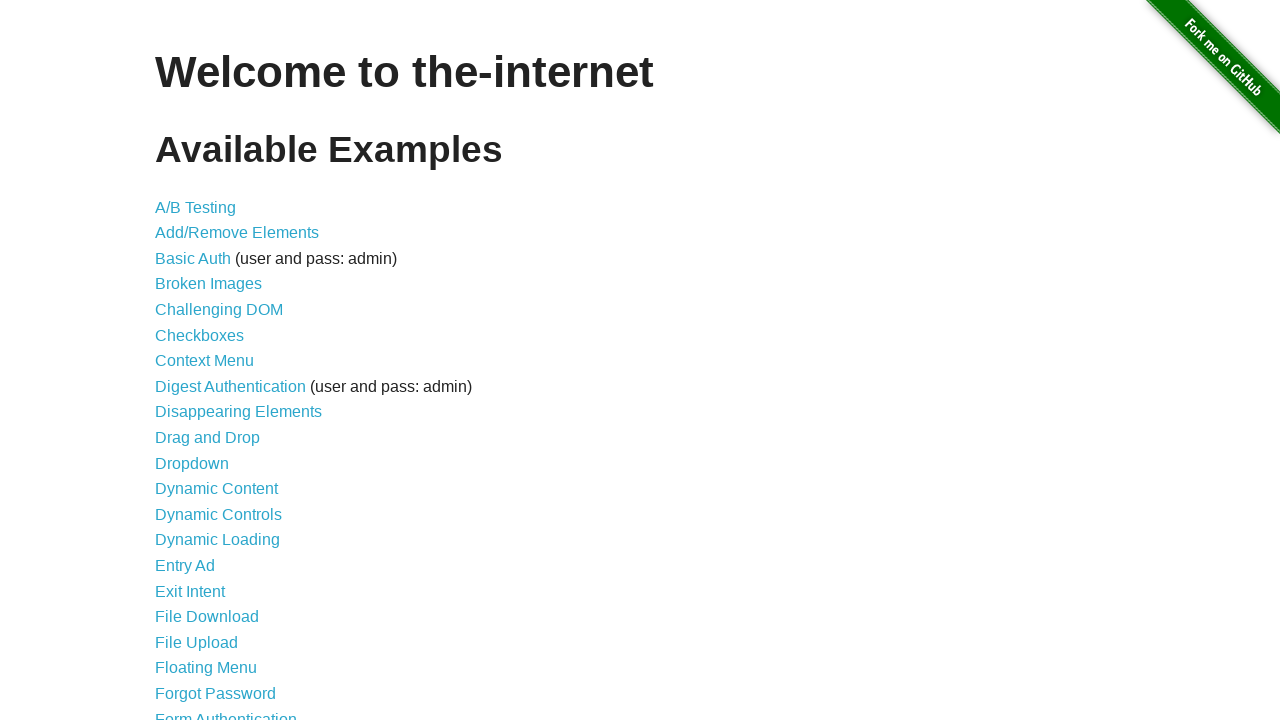

Clicked on floating menu link at (206, 668) on a[href='/floating_menu']
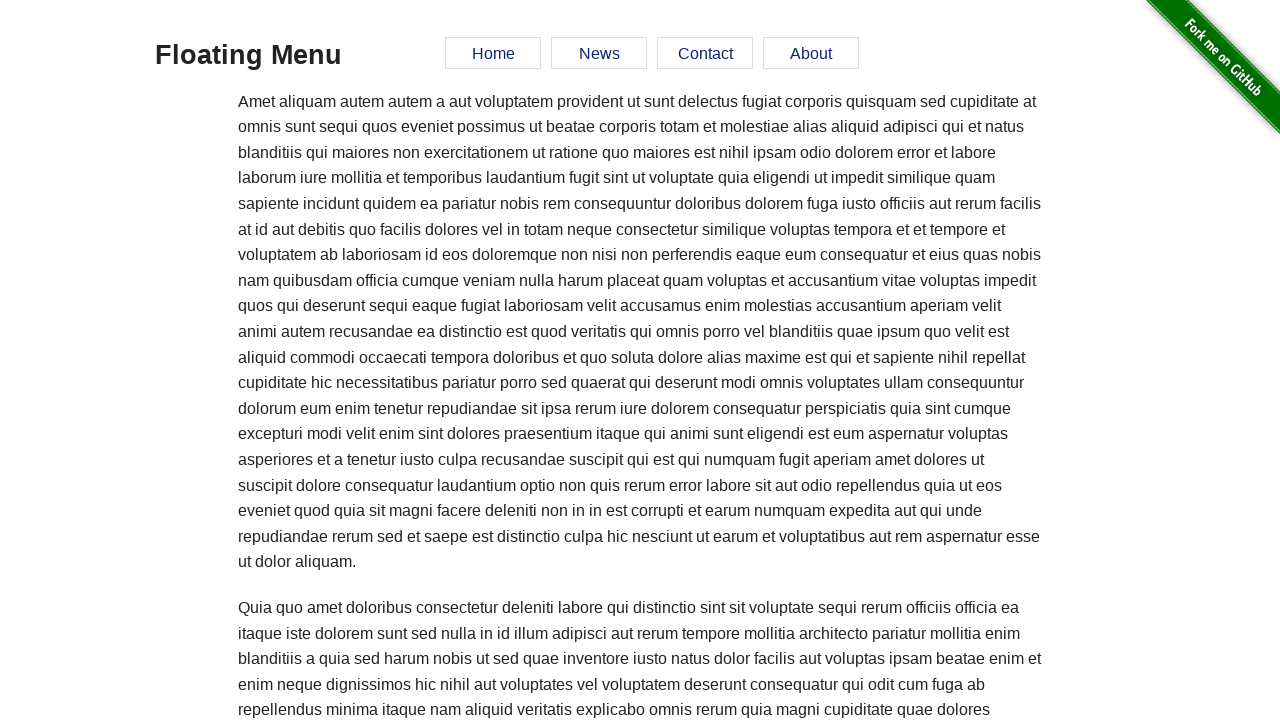

Waited for menu element to be present in DOM
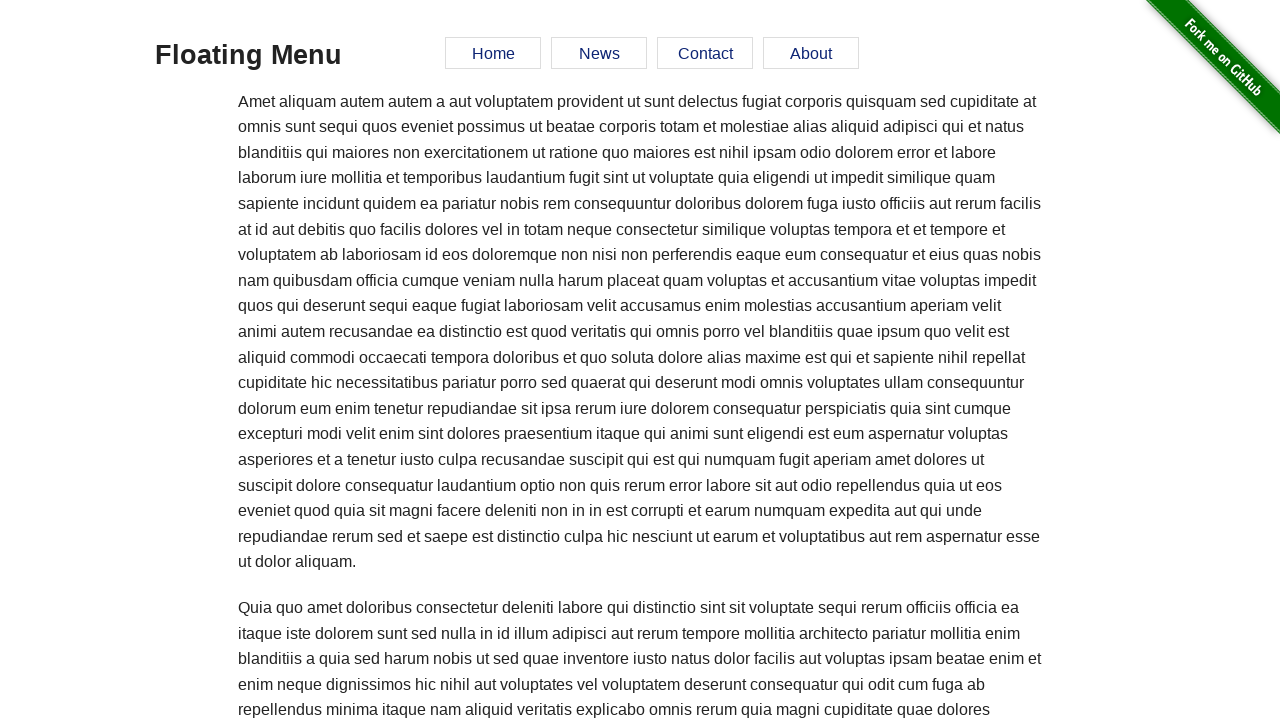

Scrolled to bottom of page to test floating menu visibility during scroll
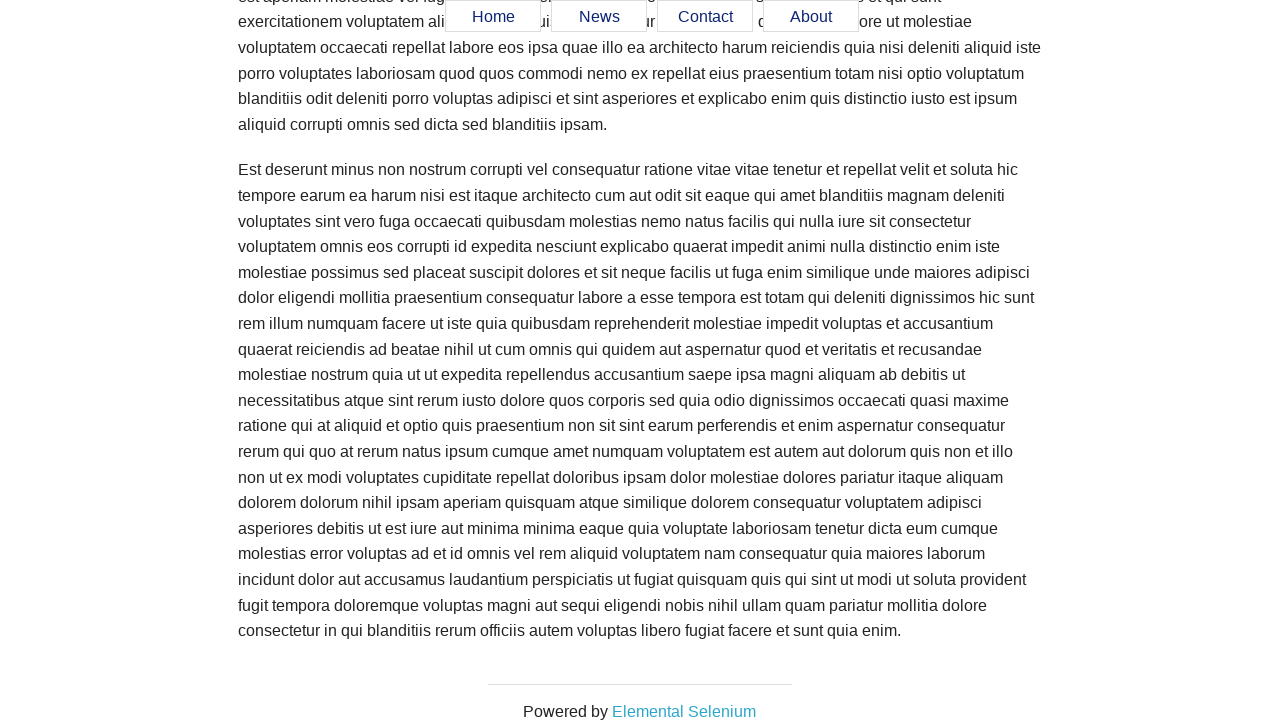

Verified that floating menu remains visible after scrolling
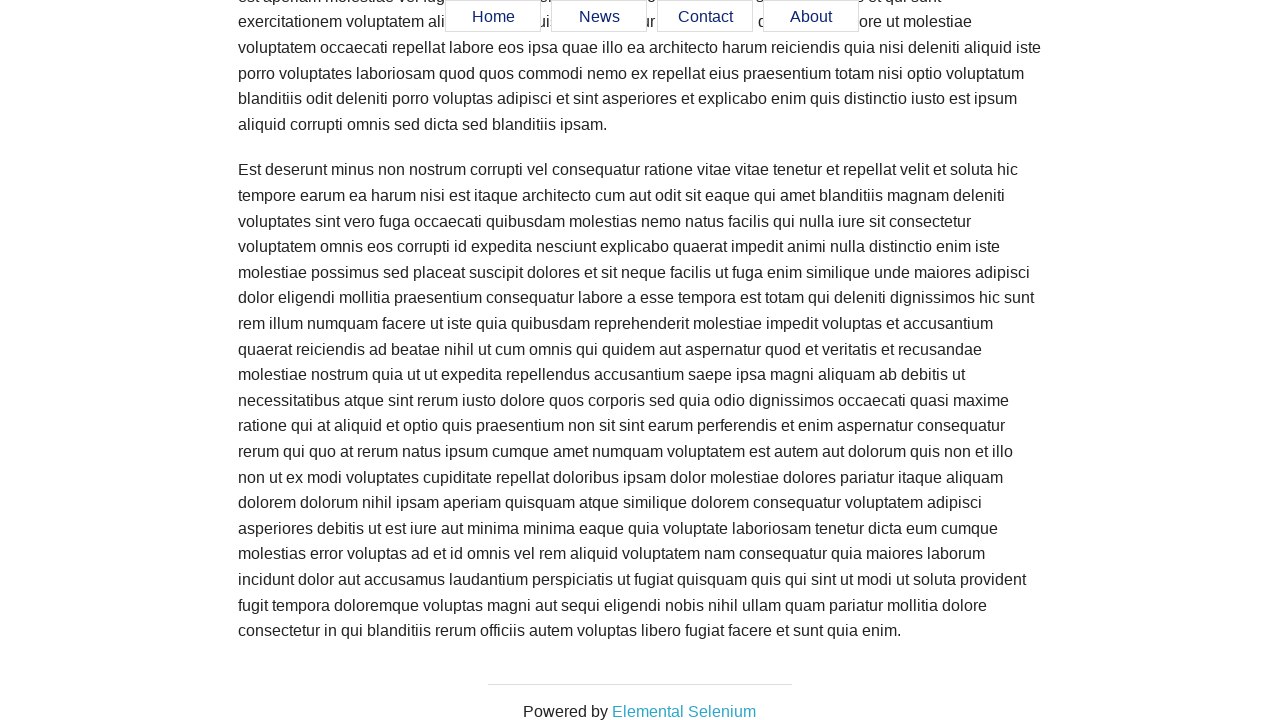

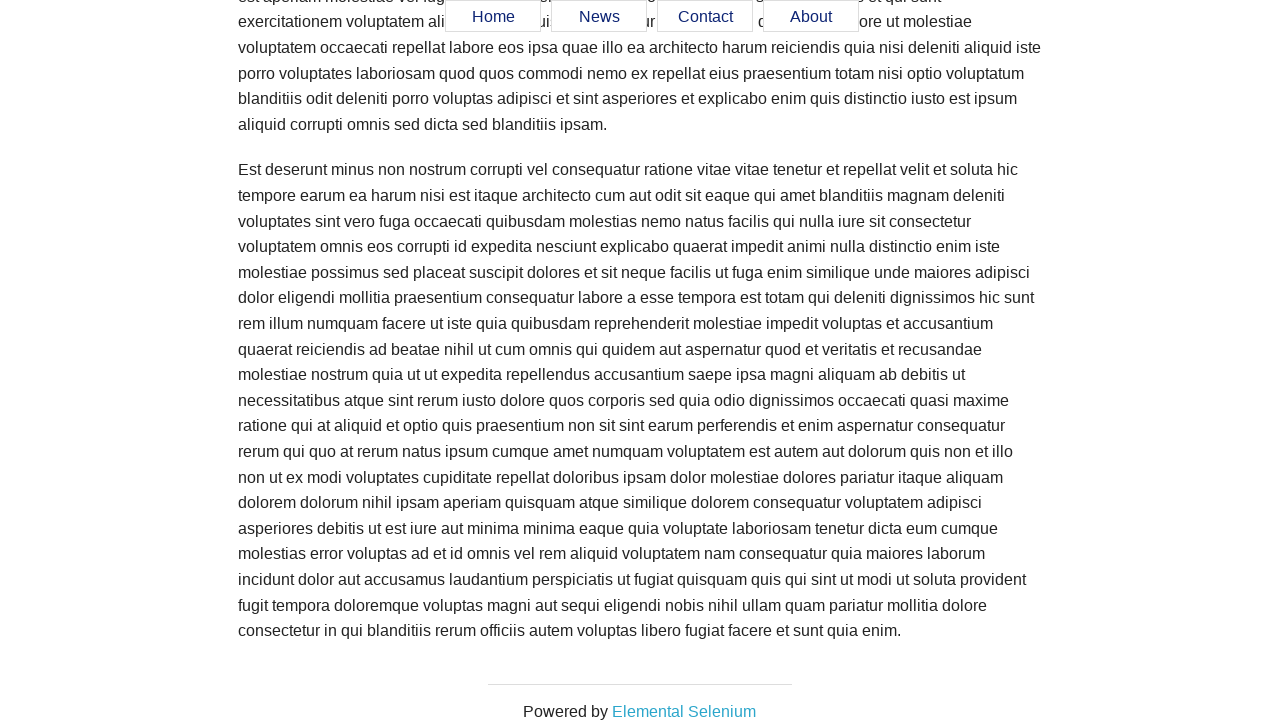